Tests multi-selection functionality by selecting multiple items using ctrl+click

Starting URL: https://jqueryui.com/selectable

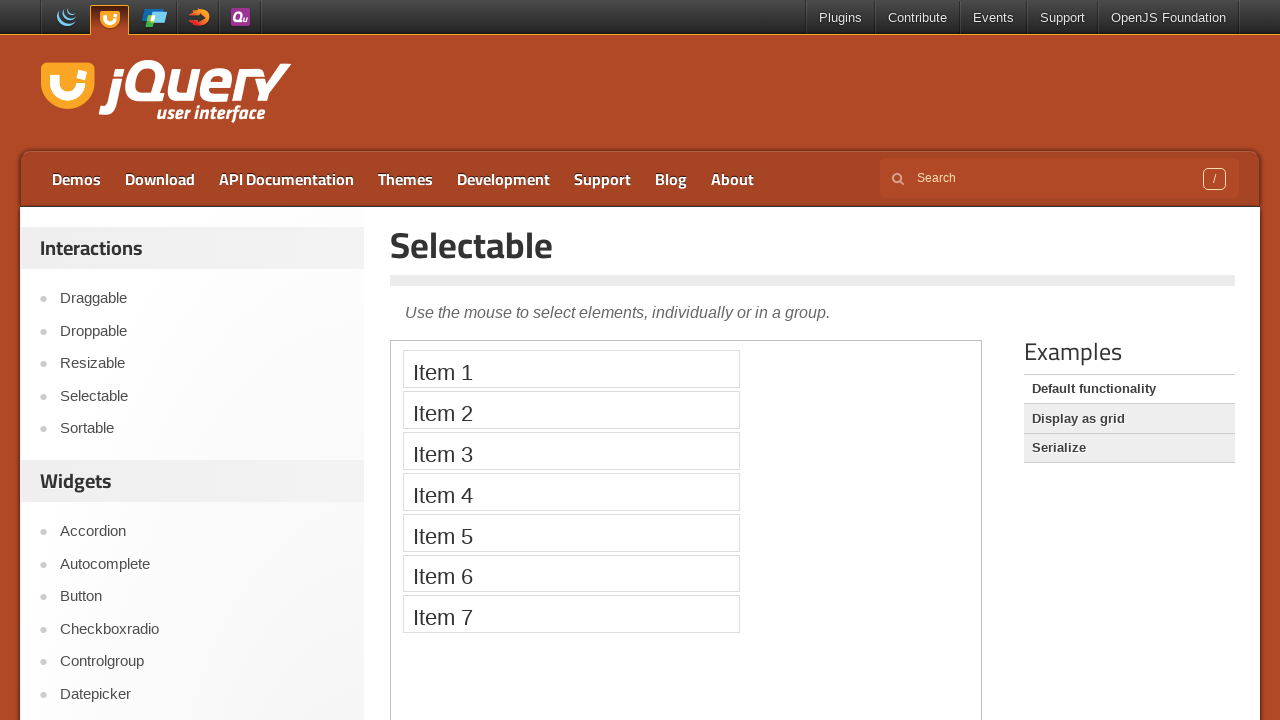

Located iframe containing the selectable demo
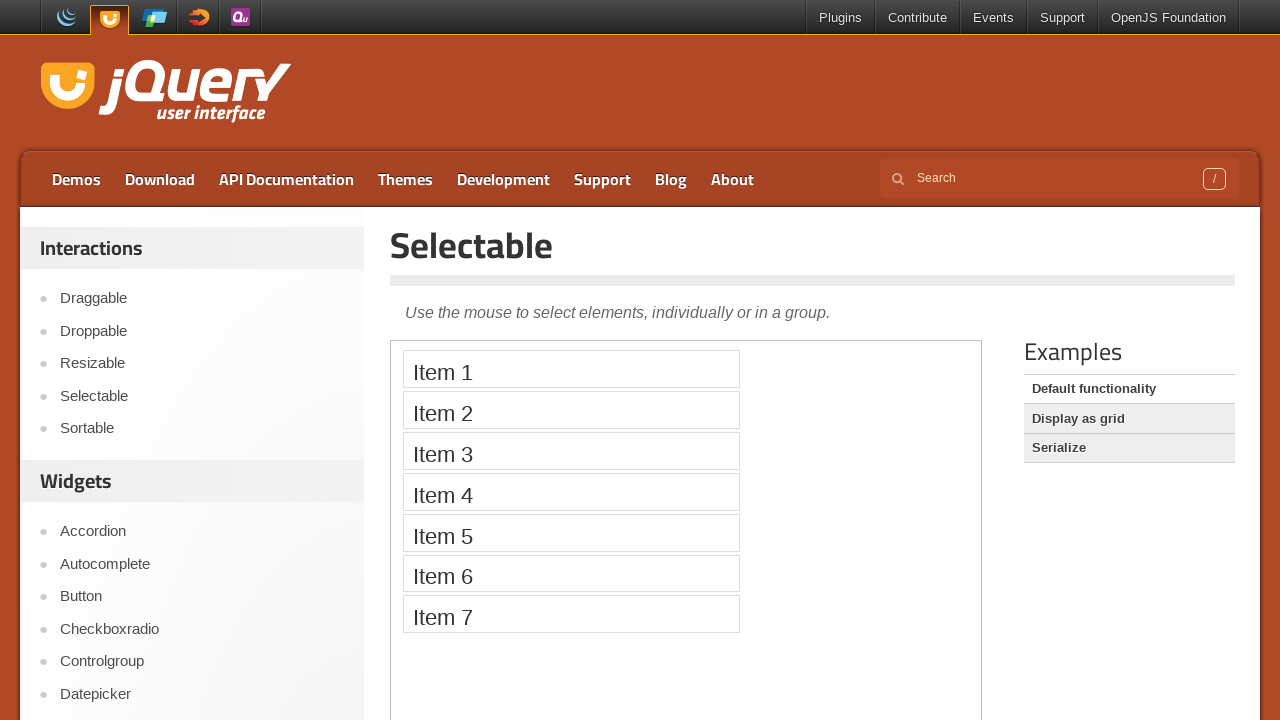

Ctrl+clicked on Item 1 to select it at (571, 369) on iframe >> nth=0 >> internal:control=enter-frame >> li:has-text('Item 1')
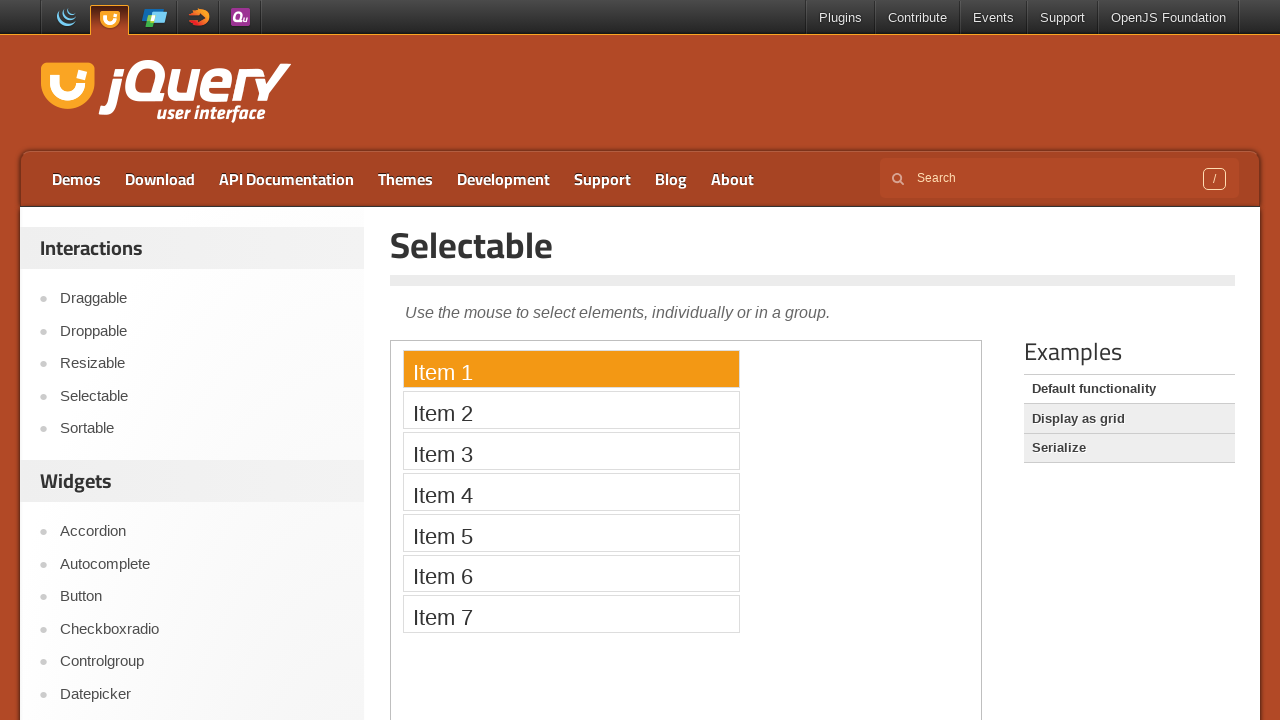

Ctrl+clicked on Item 3 to add it to selection at (571, 451) on iframe >> nth=0 >> internal:control=enter-frame >> li:has-text('Item 3')
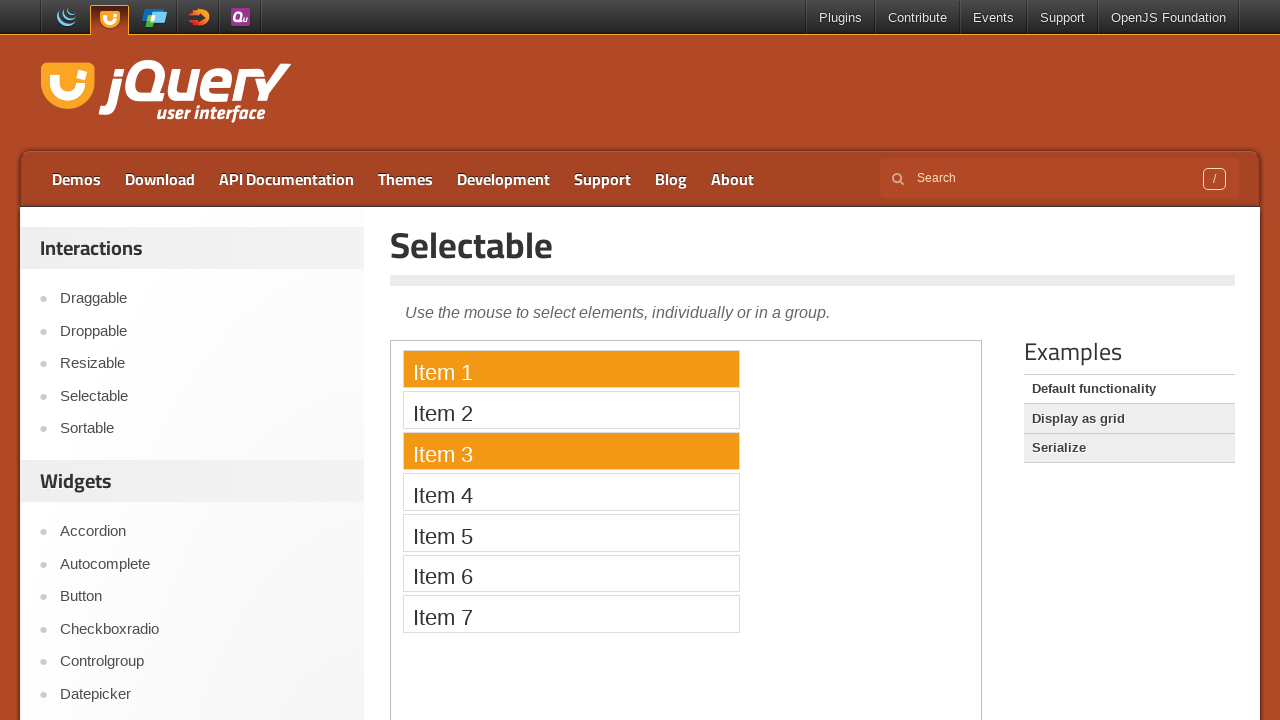

Ctrl+clicked on Item 4 to add it to selection at (571, 492) on iframe >> nth=0 >> internal:control=enter-frame >> li:has-text('Item 4')
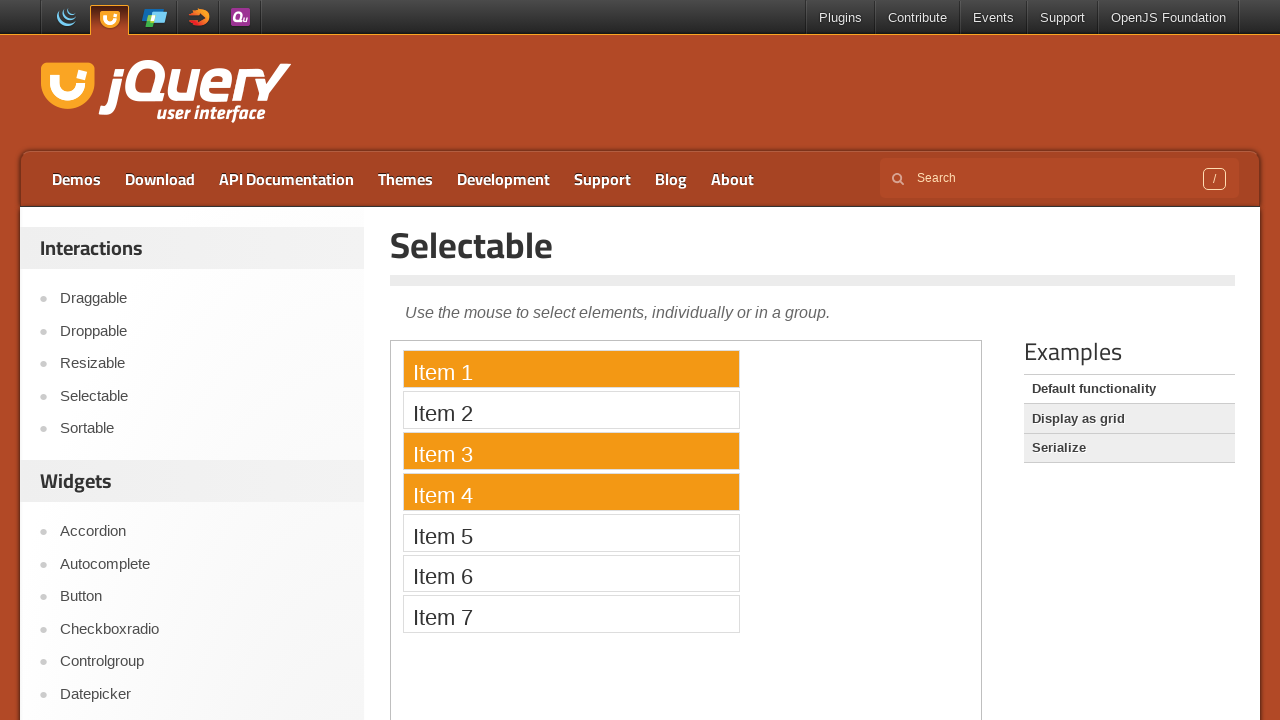

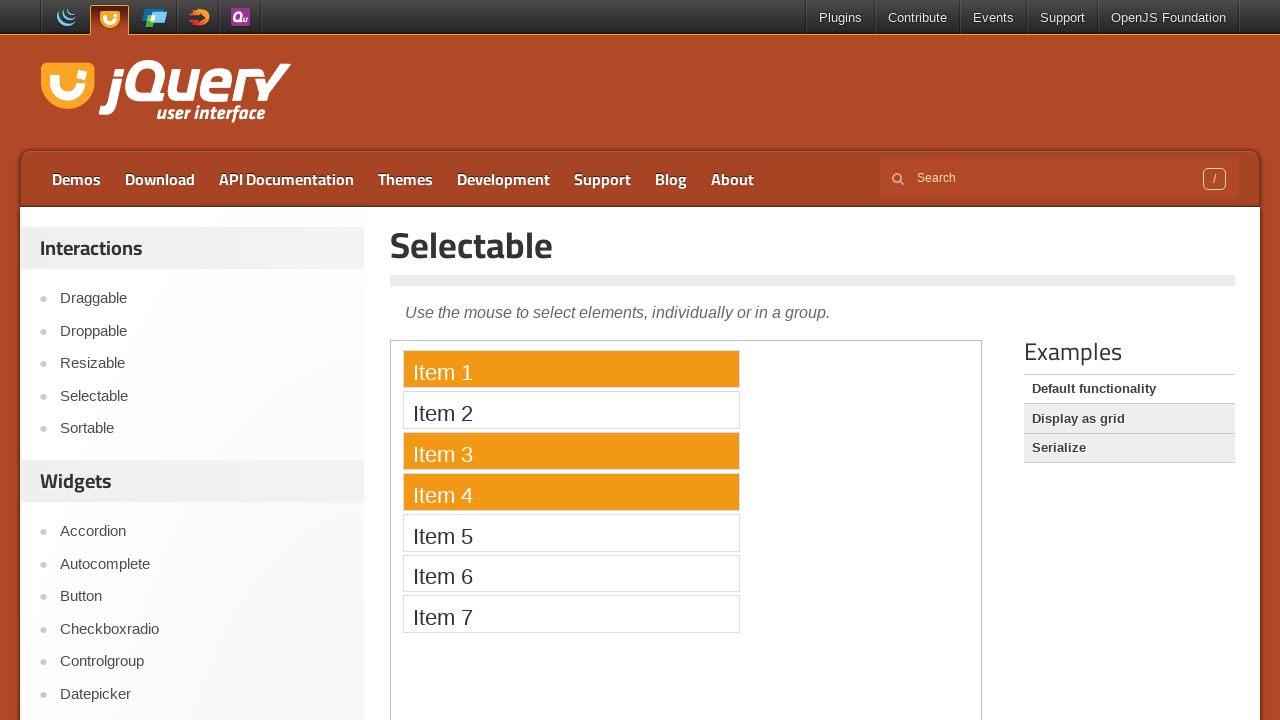